Closes the login popup and waits for page elements to load

Starting URL: https://www.flipkart.com/

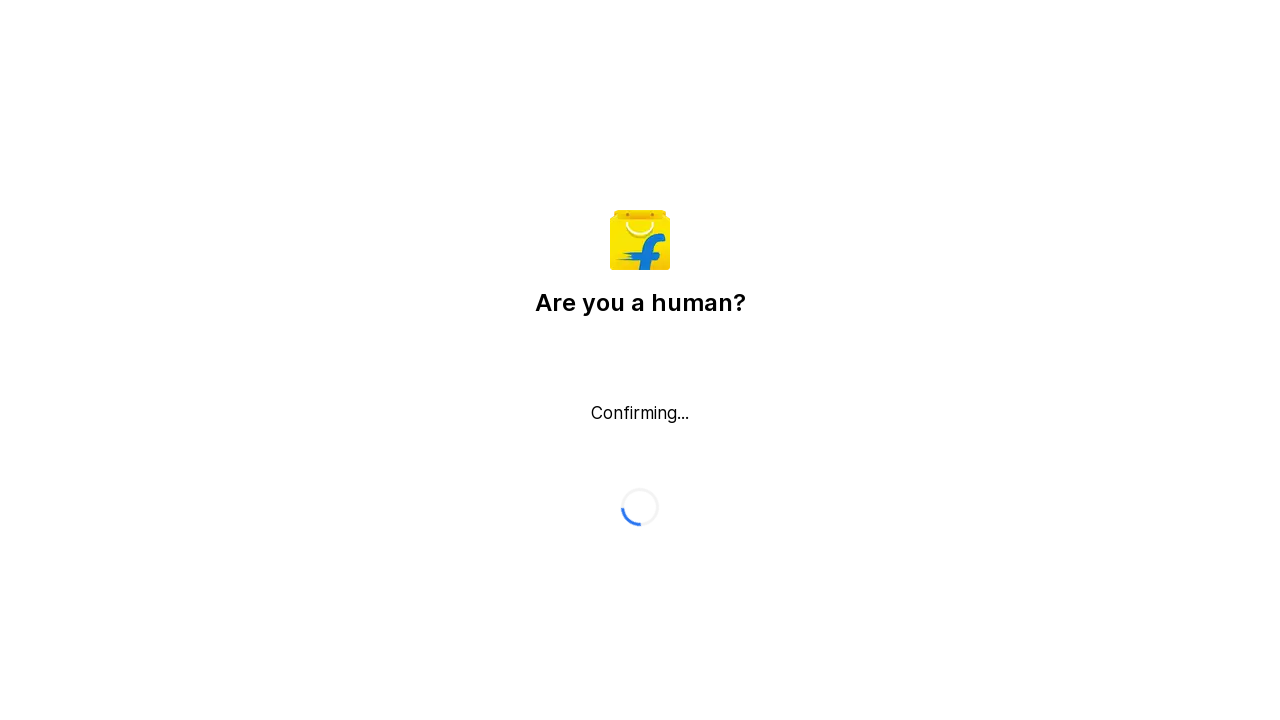

Waited for page elements to load
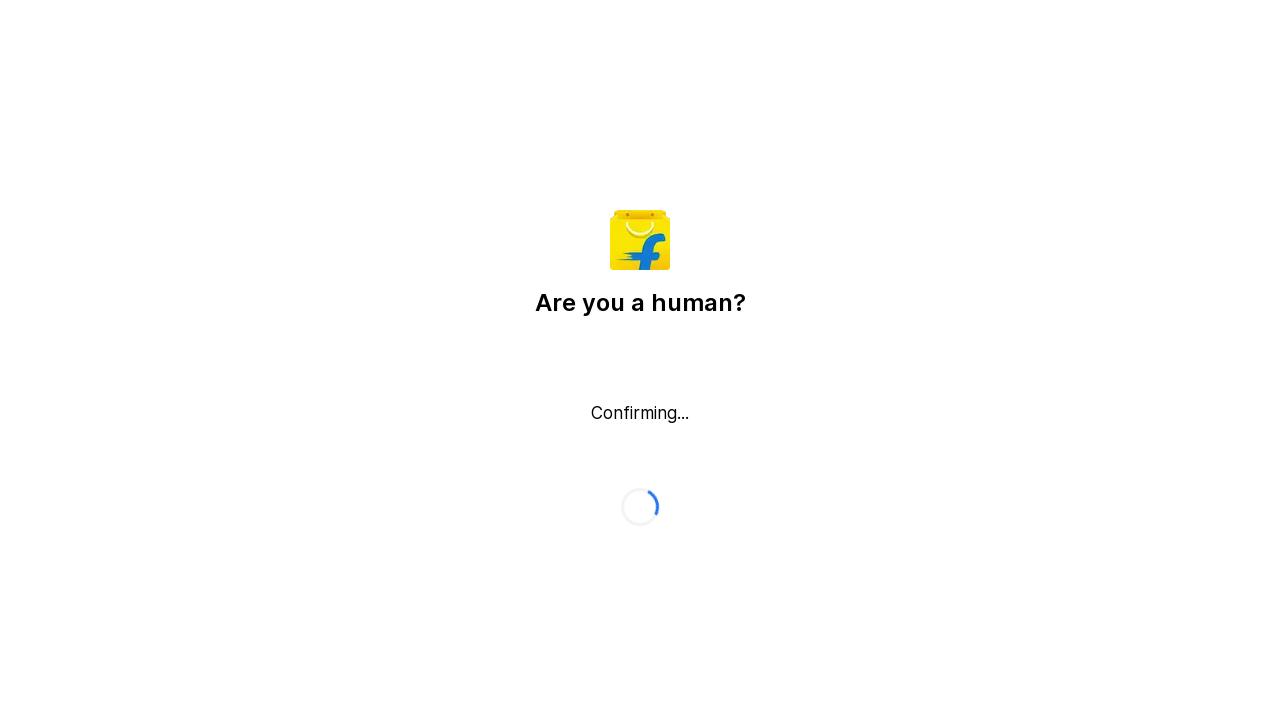

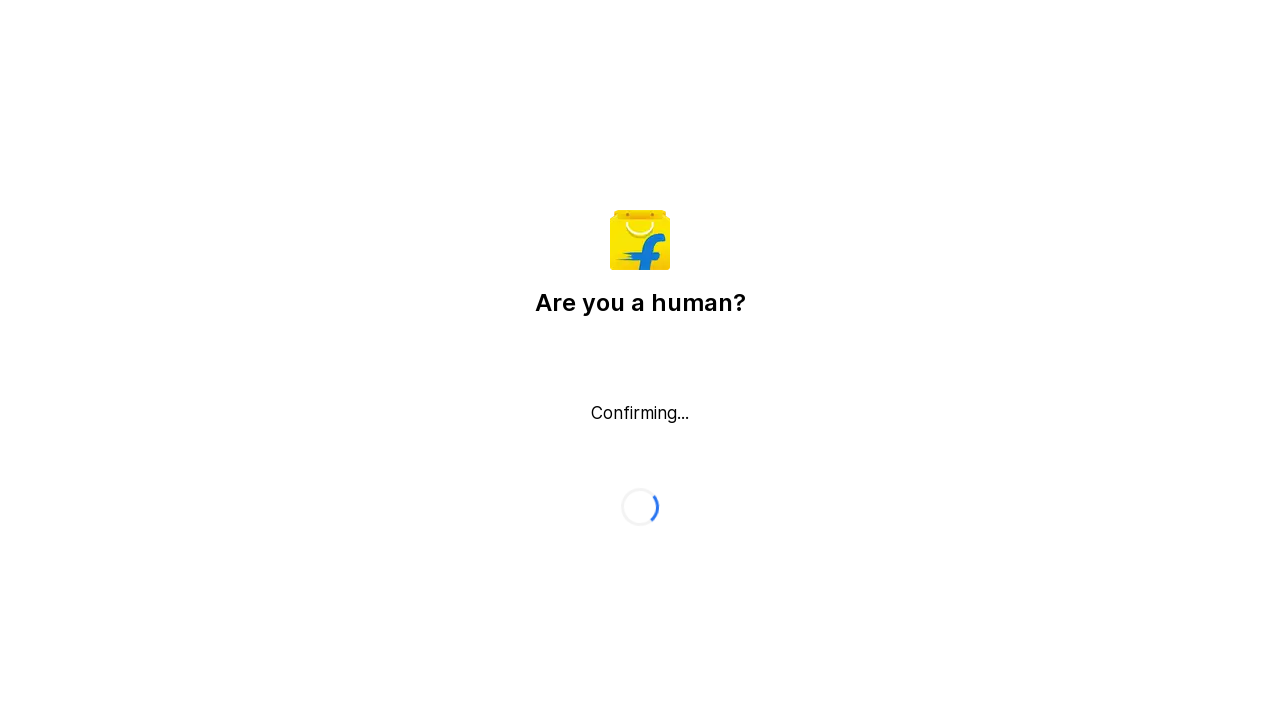